Tests calculator addition functionality by entering 16 + 212 and verifying the result equals 228

Starting URL: https://greyli.github.io/calculator/

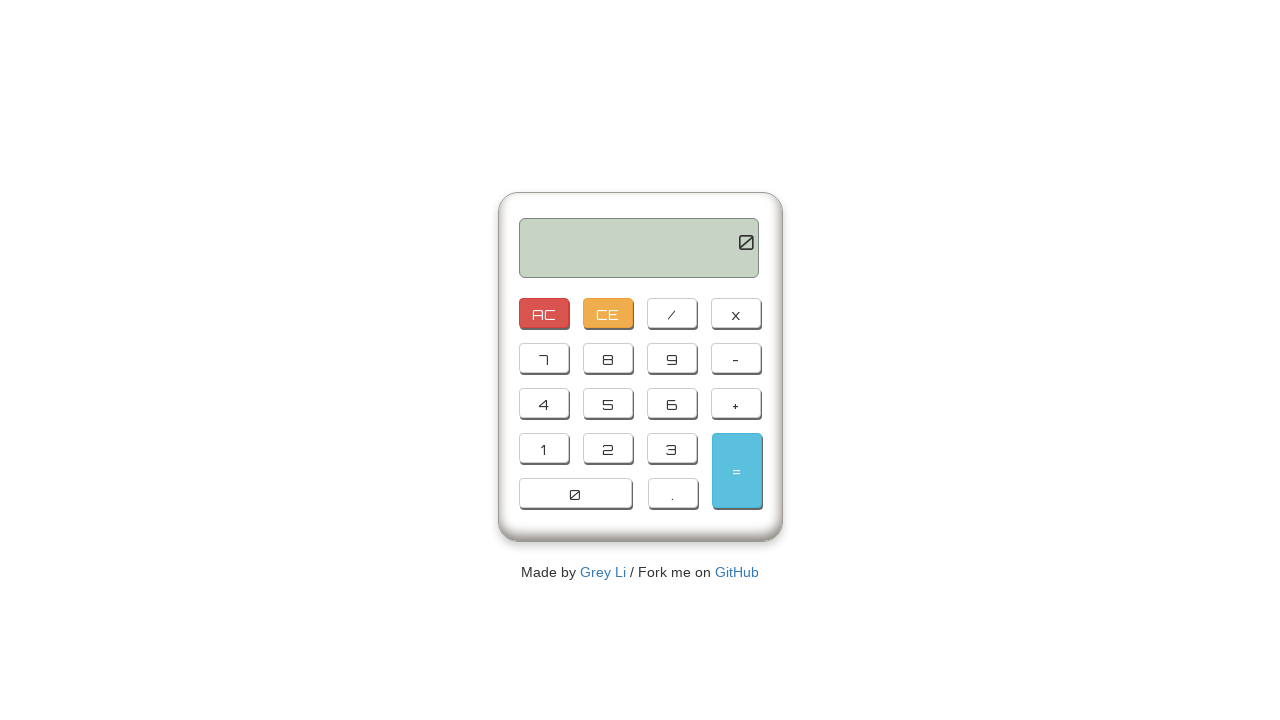

Clicked digit 1 at (544, 448) on xpath=//button[.='1']
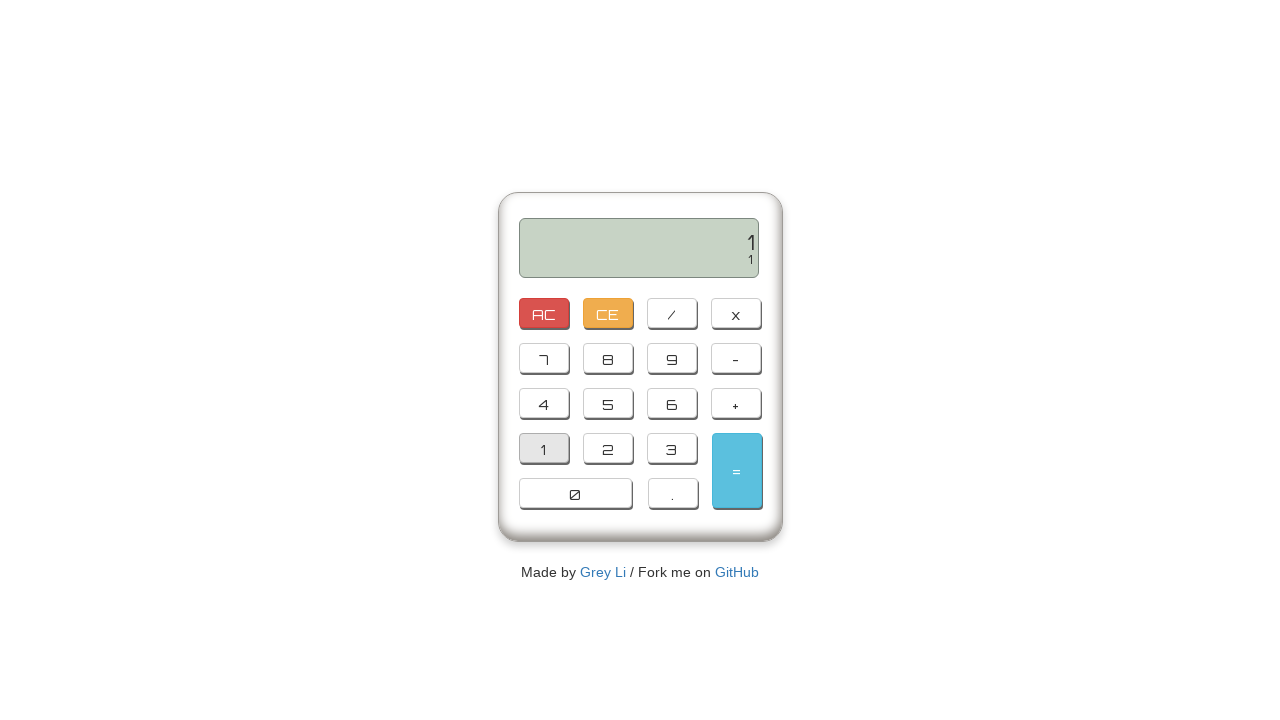

Clicked digit 6 at (672, 403) on xpath=//button[.='6']
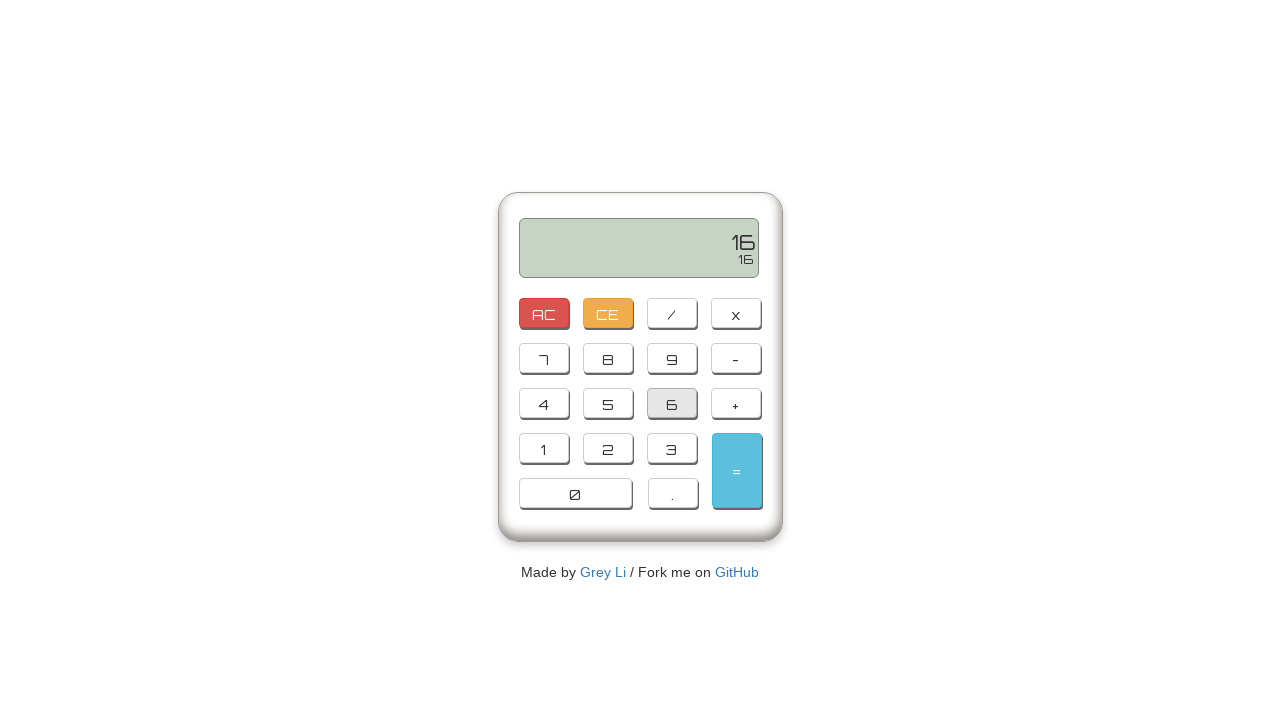

Clicked plus operator at (736, 403) on xpath=//button[.='+']
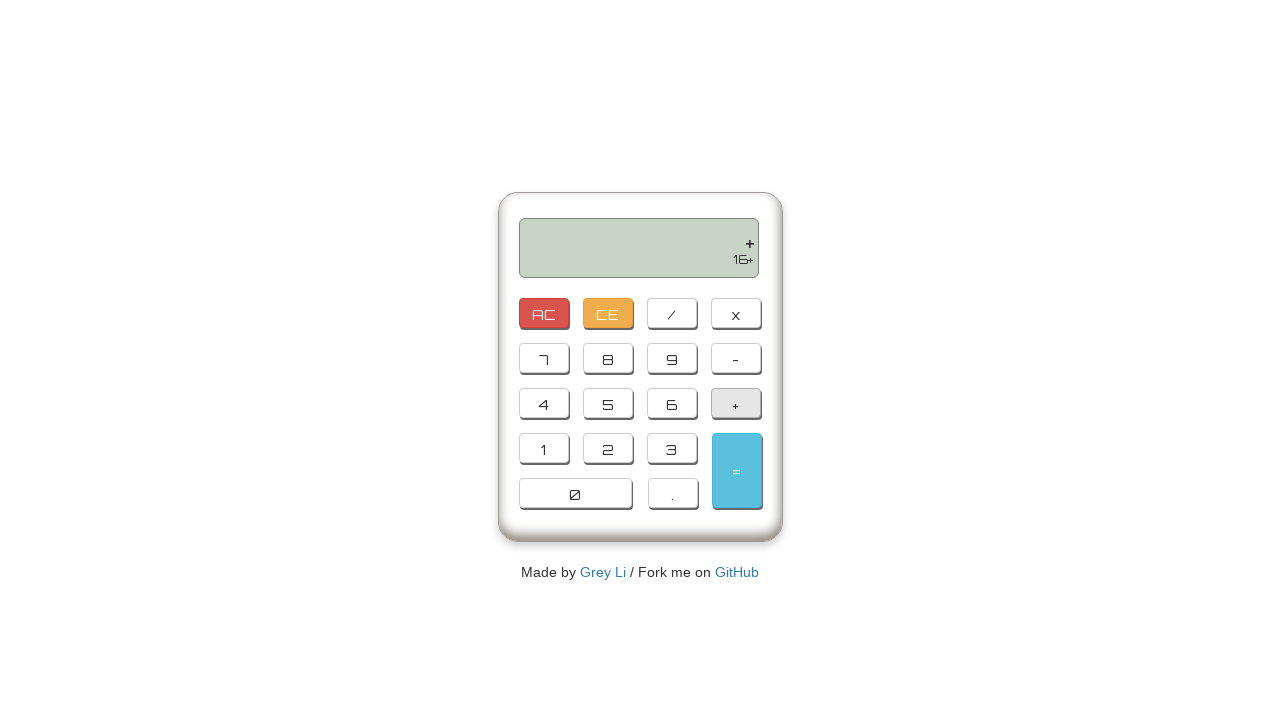

Clicked digit 2 at (608, 448) on xpath=//button[.='2']
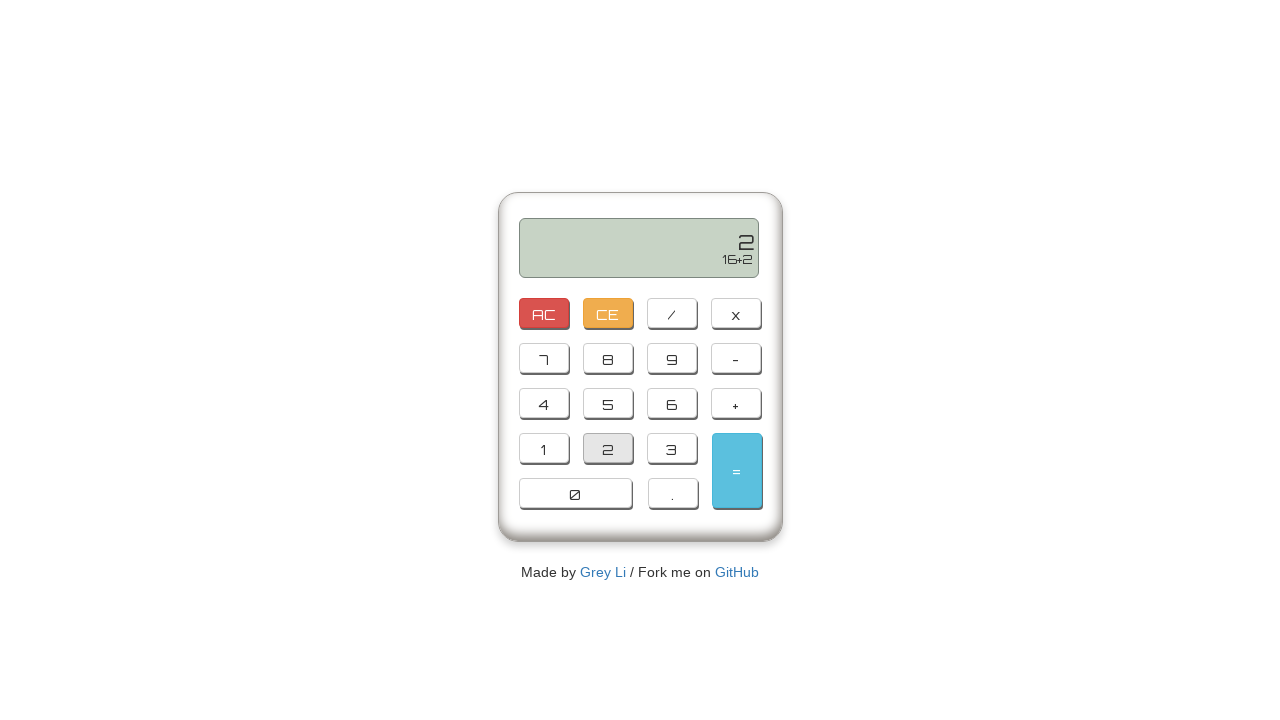

Clicked digit 1 at (544, 448) on xpath=//button[.='1']
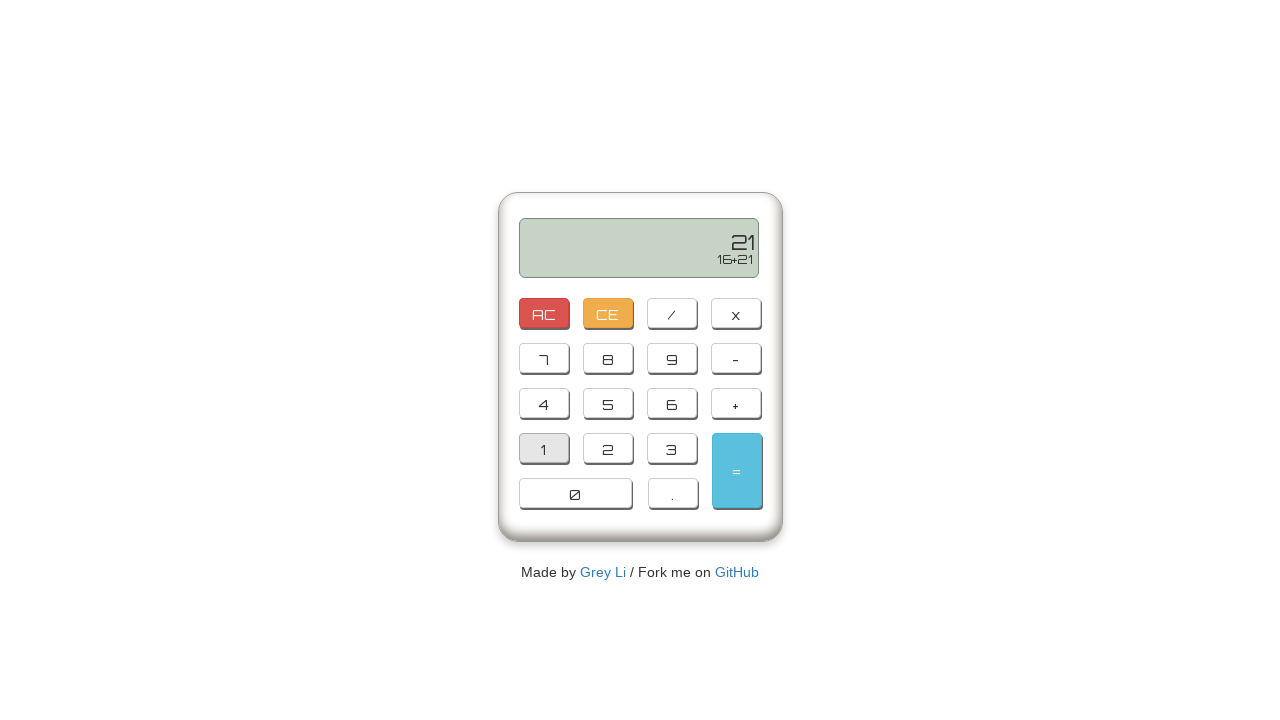

Clicked digit 2 at (608, 448) on xpath=//button[.='2']
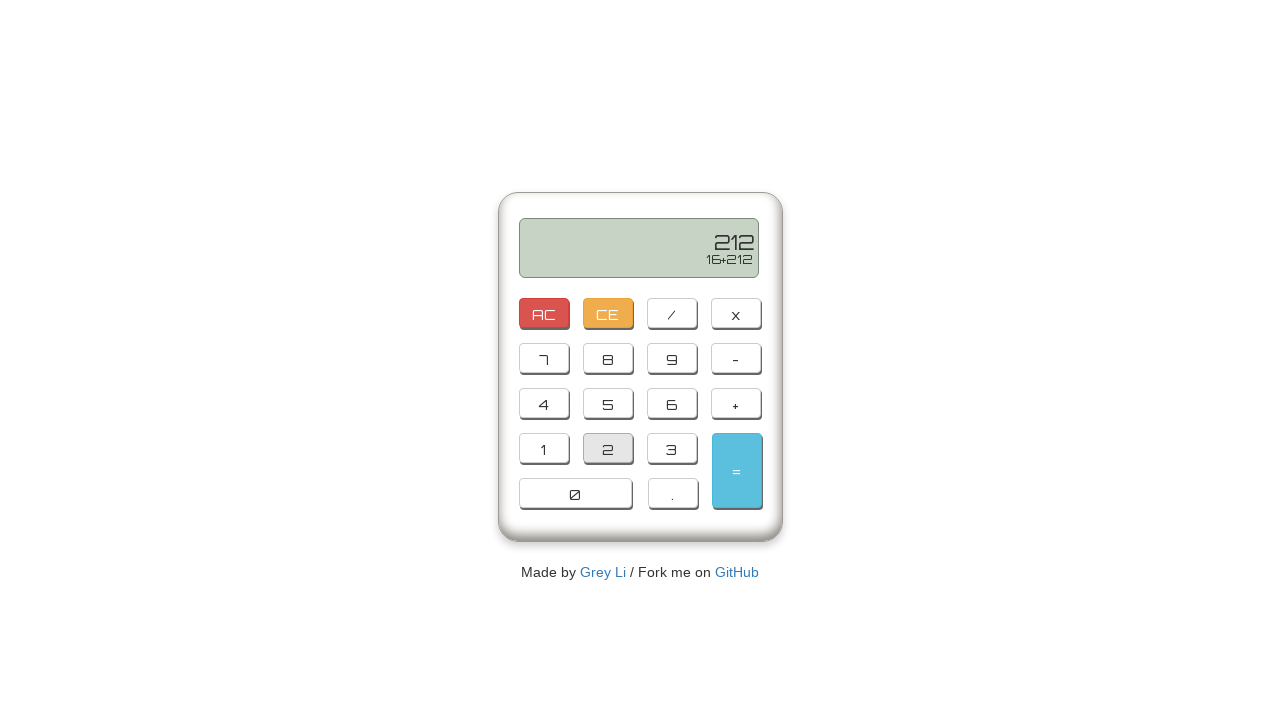

Clicked equals button to calculate result at (736, 470) on button#resultButton
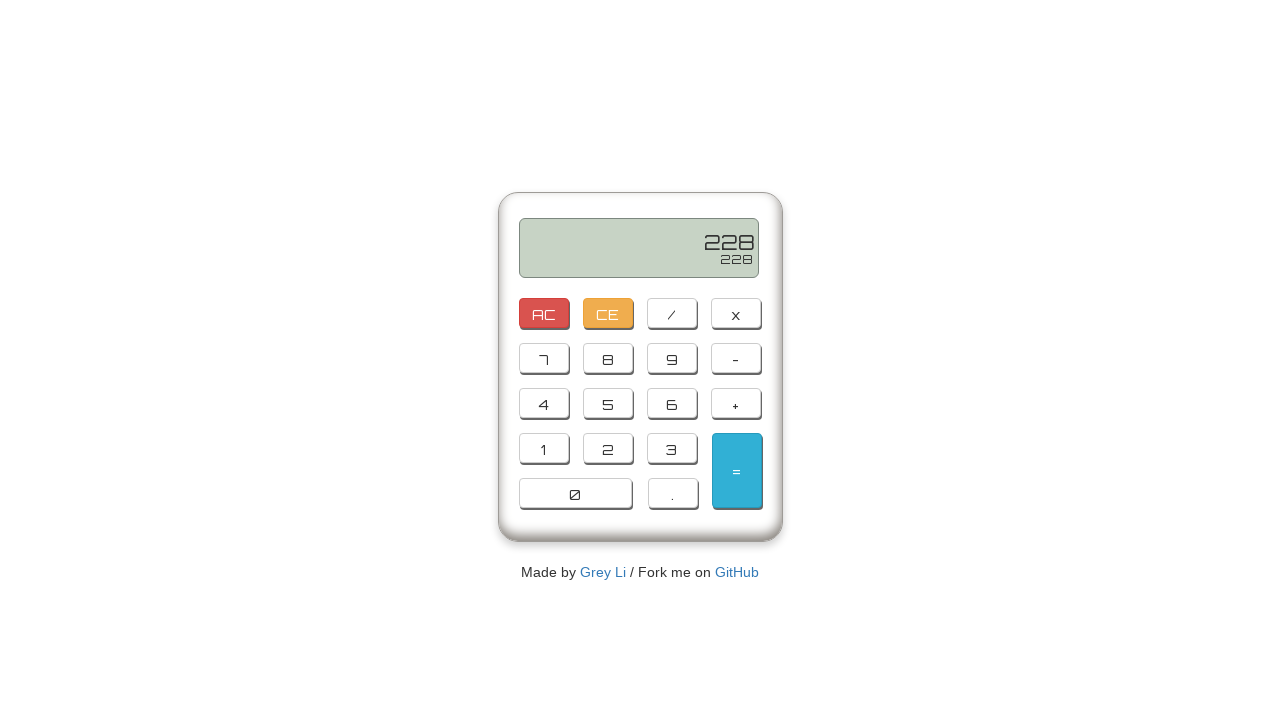

Verified the result equals 228
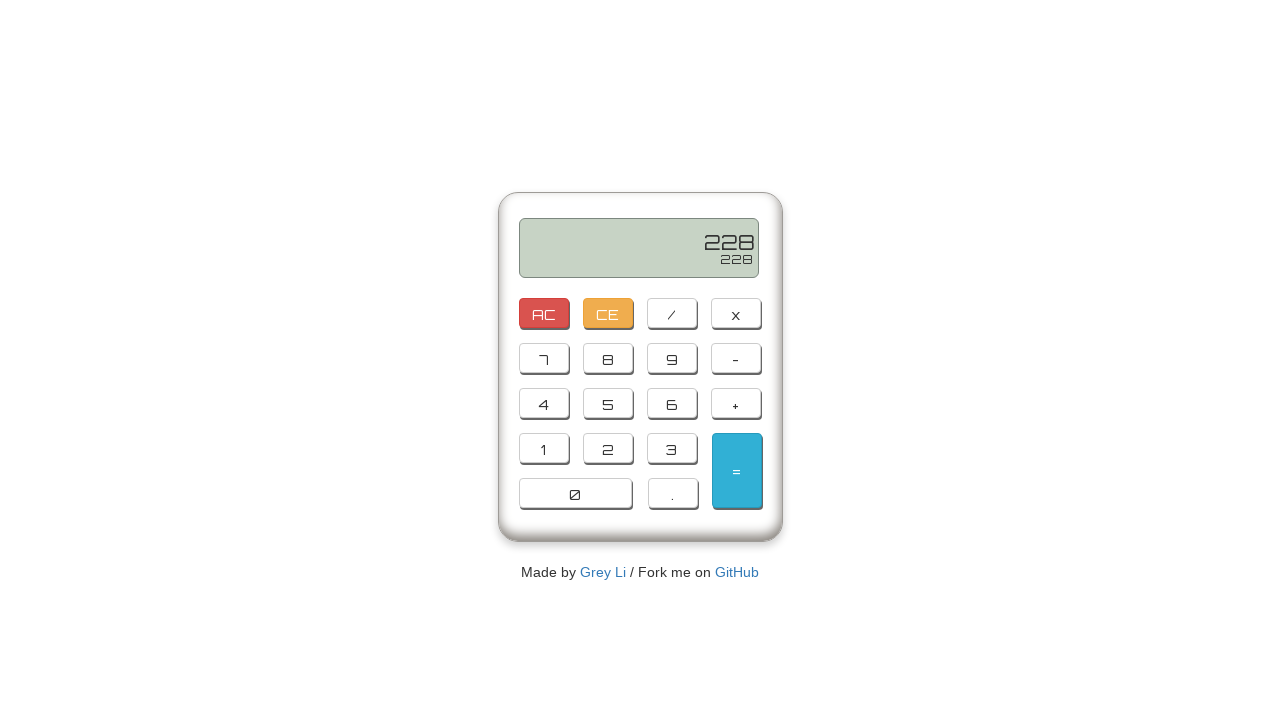

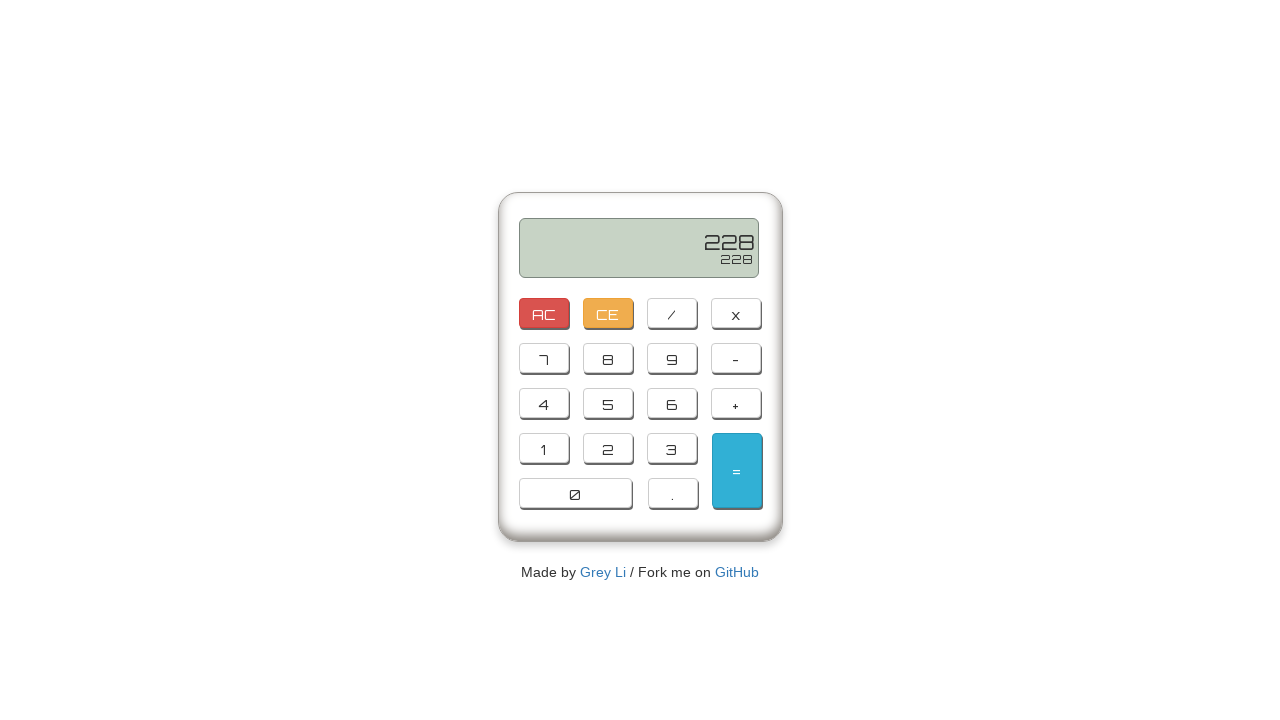